Fills out a Google Form with personal information including name, email, address, phone number, and additional comments, then submits the form

Starting URL: https://forms.gle/u2DsS78Sp7GABkVq5

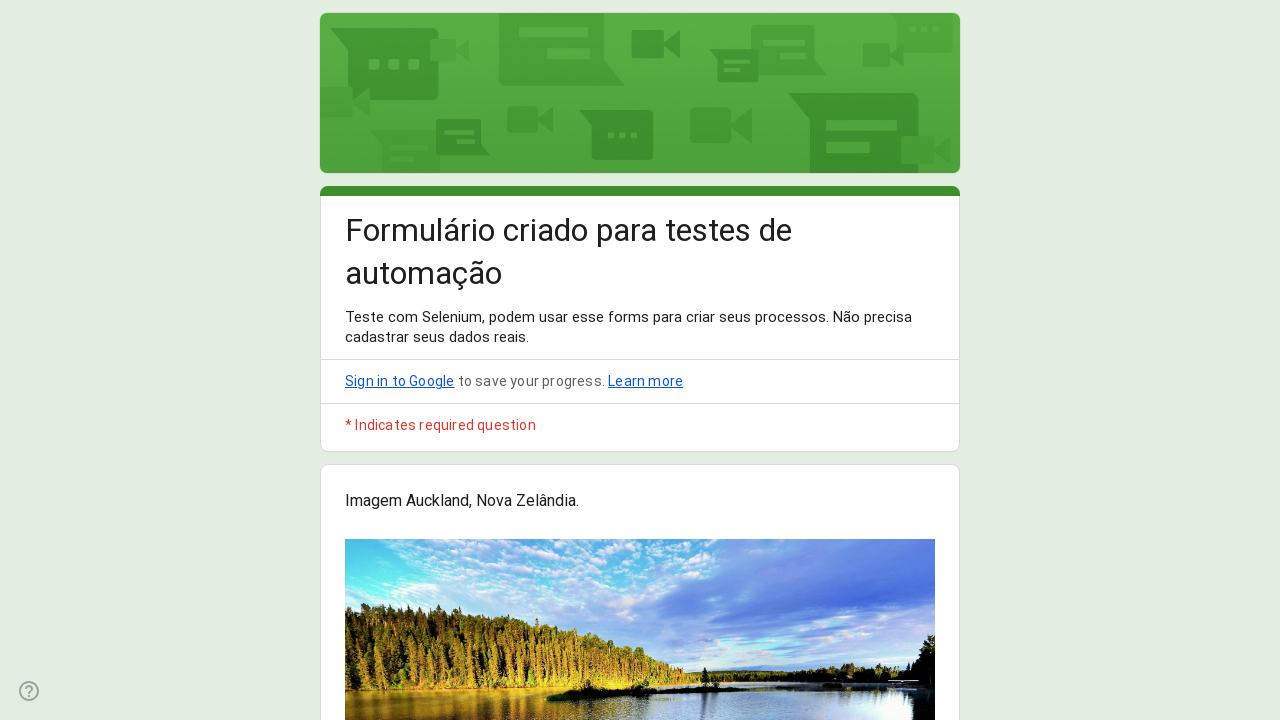

Google Form loaded successfully
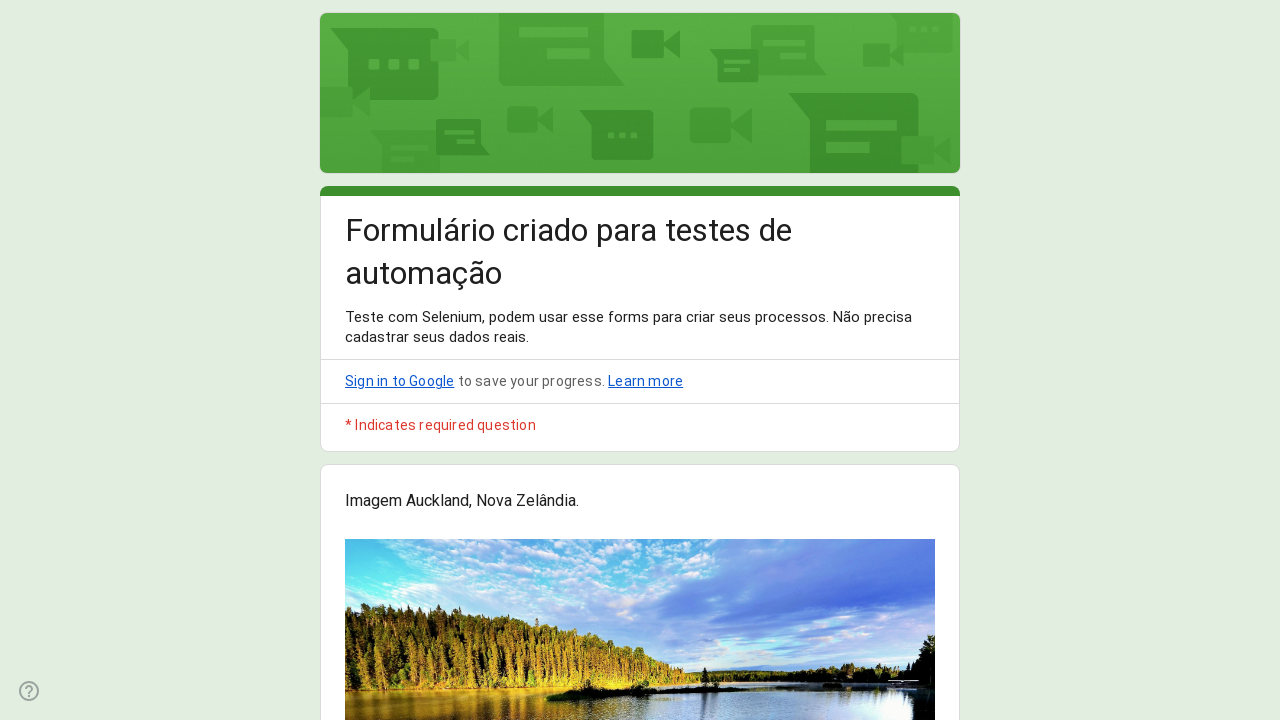

Filled name field with 'Maria Santos' on //*[@id="mG61Hd"]/div[2]/div/div[2]/div[3]/div/div/div[2]/div/div[1]/div/div[1]/
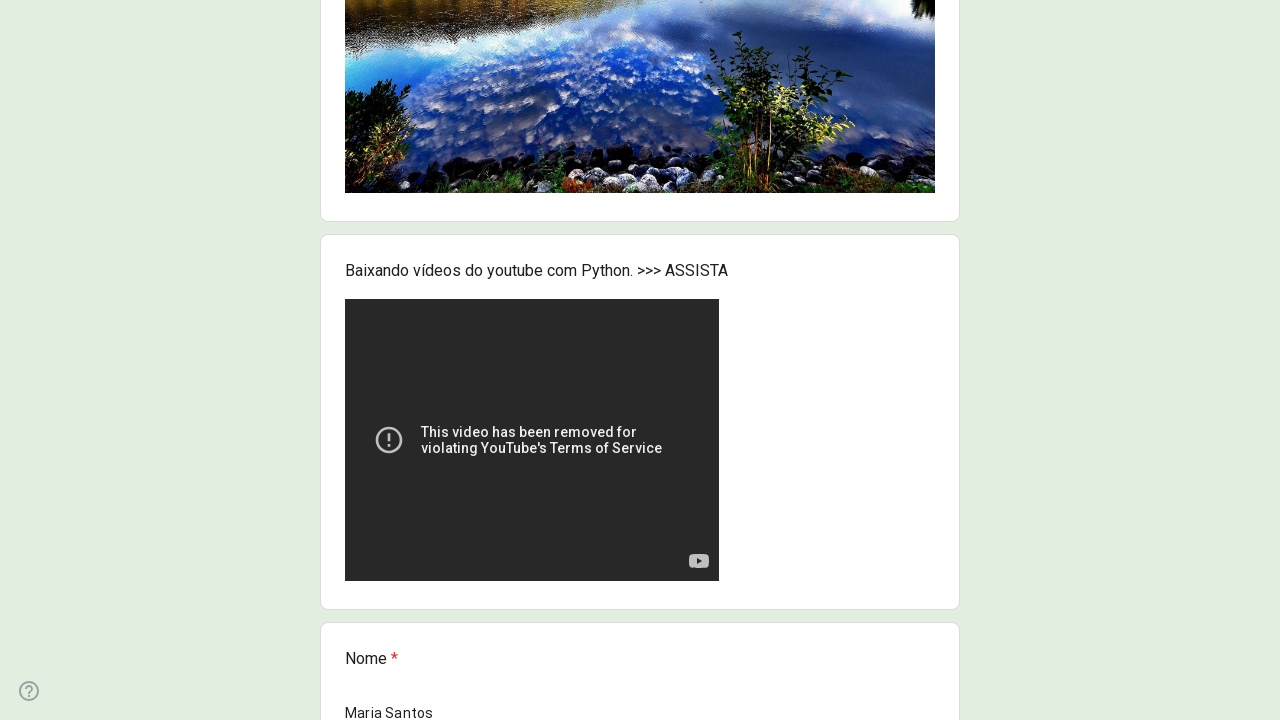

Filled email field with 'maria.santos@email.com' on //*[@id="mG61Hd"]/div[2]/div/div[2]/div[4]/div/div/div[2]/div/div[1]/div/div[1]/
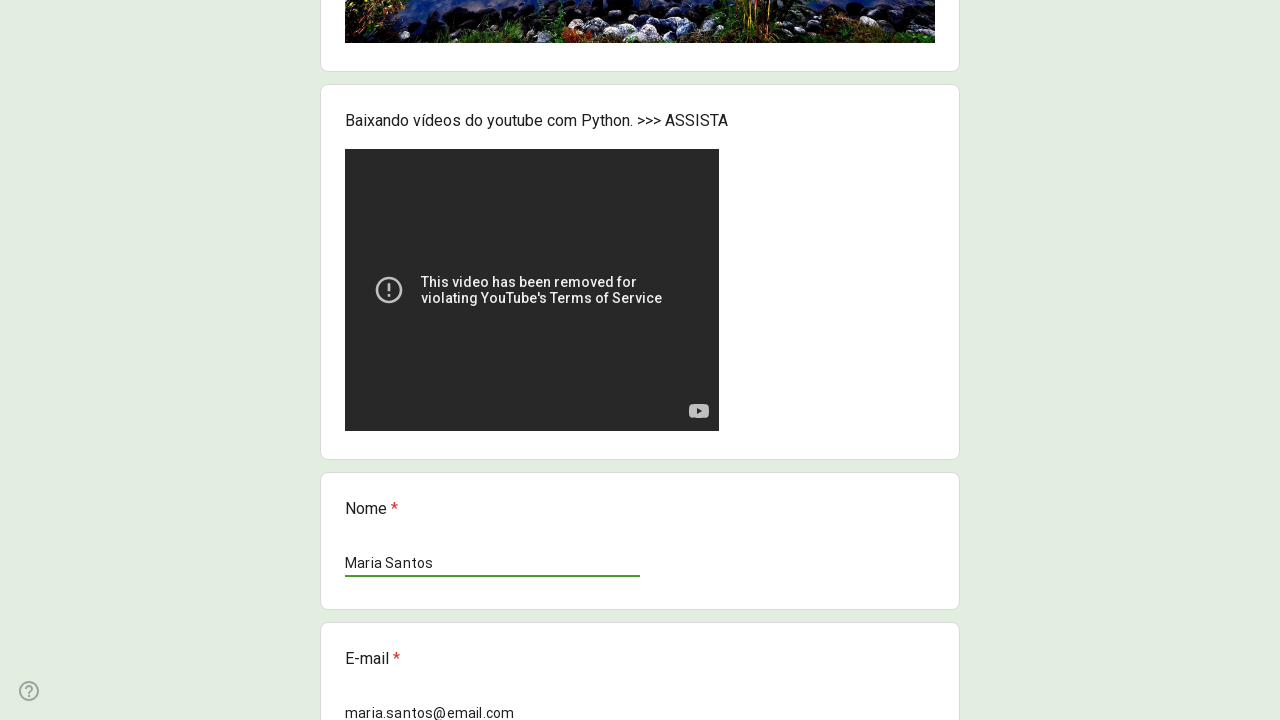

Filled address field with 'Vila Mariana' on //*[@id="mG61Hd"]/div[2]/div/div[2]/div[5]/div/div/div[2]/div/div[1]/div[2]/text
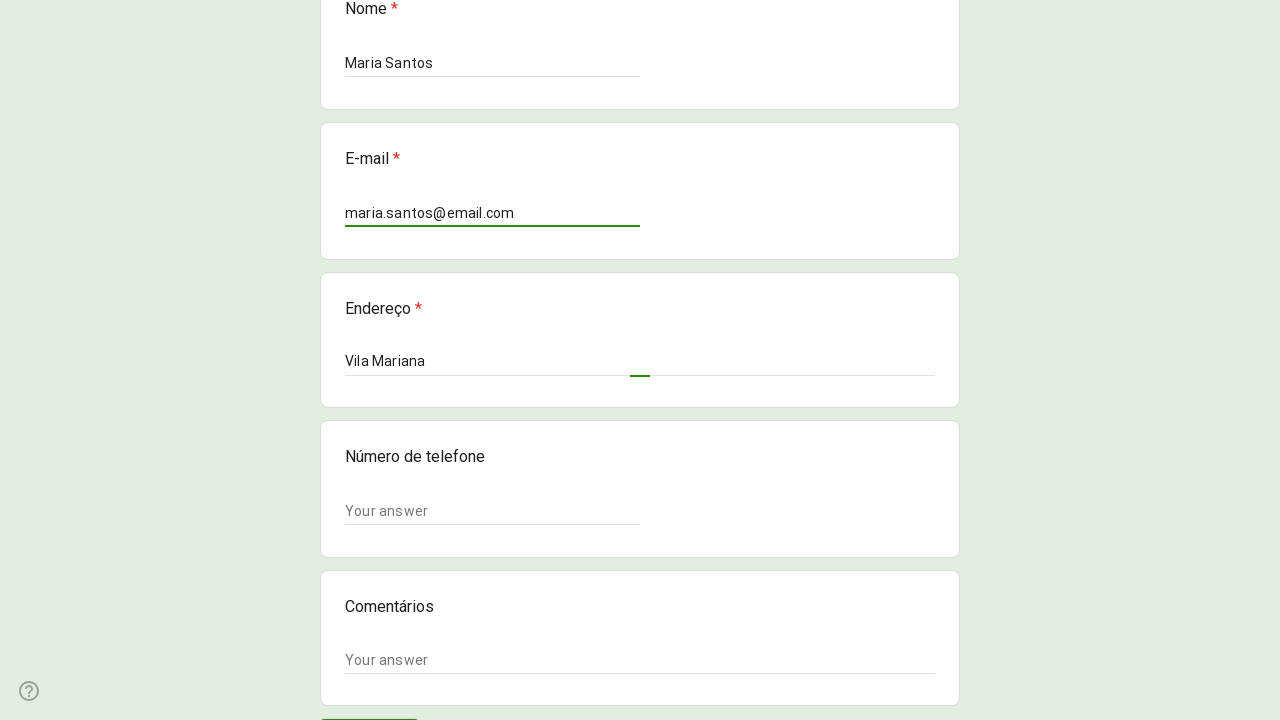

Filled phone number field with '11987654321' on //*[@id="mG61Hd"]/div[2]/div/div[2]/div[6]/div/div/div[2]/div/div[1]/div/div[1]/
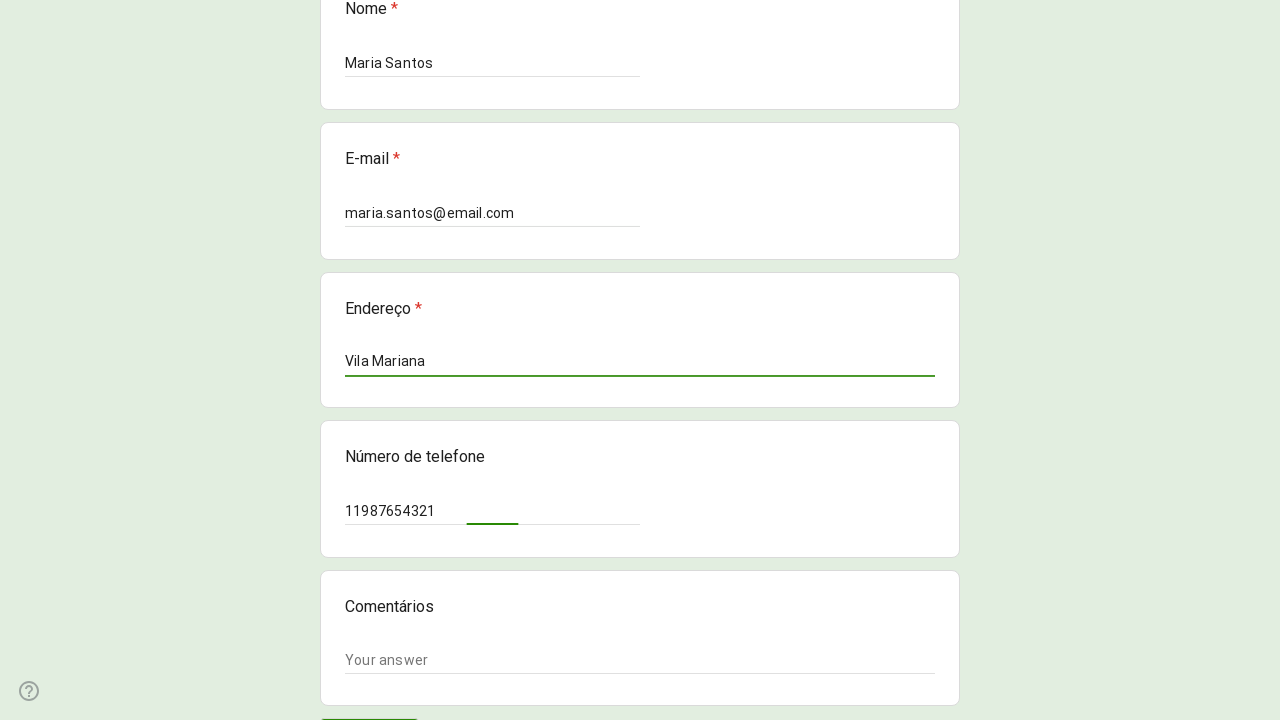

Filled comments field with 'nenhuma observação' on //*[@id="mG61Hd"]/div[2]/div/div[2]/div[7]/div/div/div[2]/div/div[1]/div[2]/text
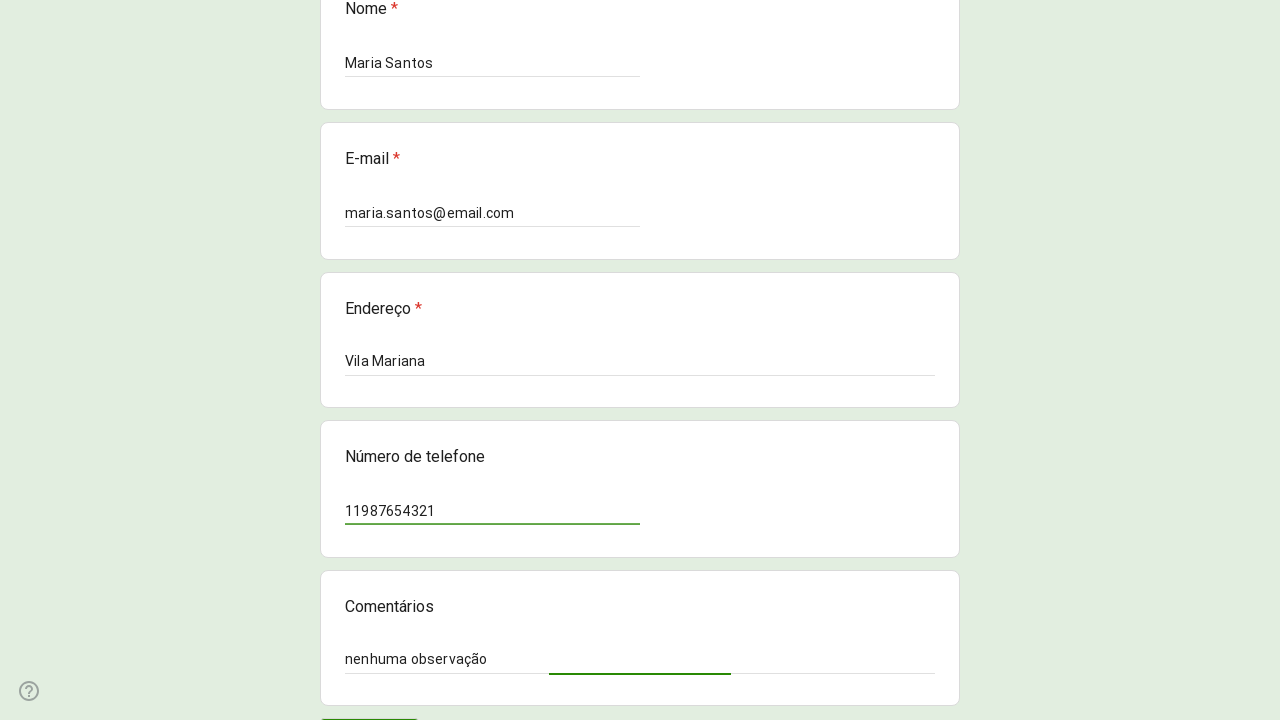

Clicked submit button to submit the form at (369, 702) on xpath=//*[@id="mG61Hd"]/div[2]/div/div[3]/div[1]/div[1]/div/span/span
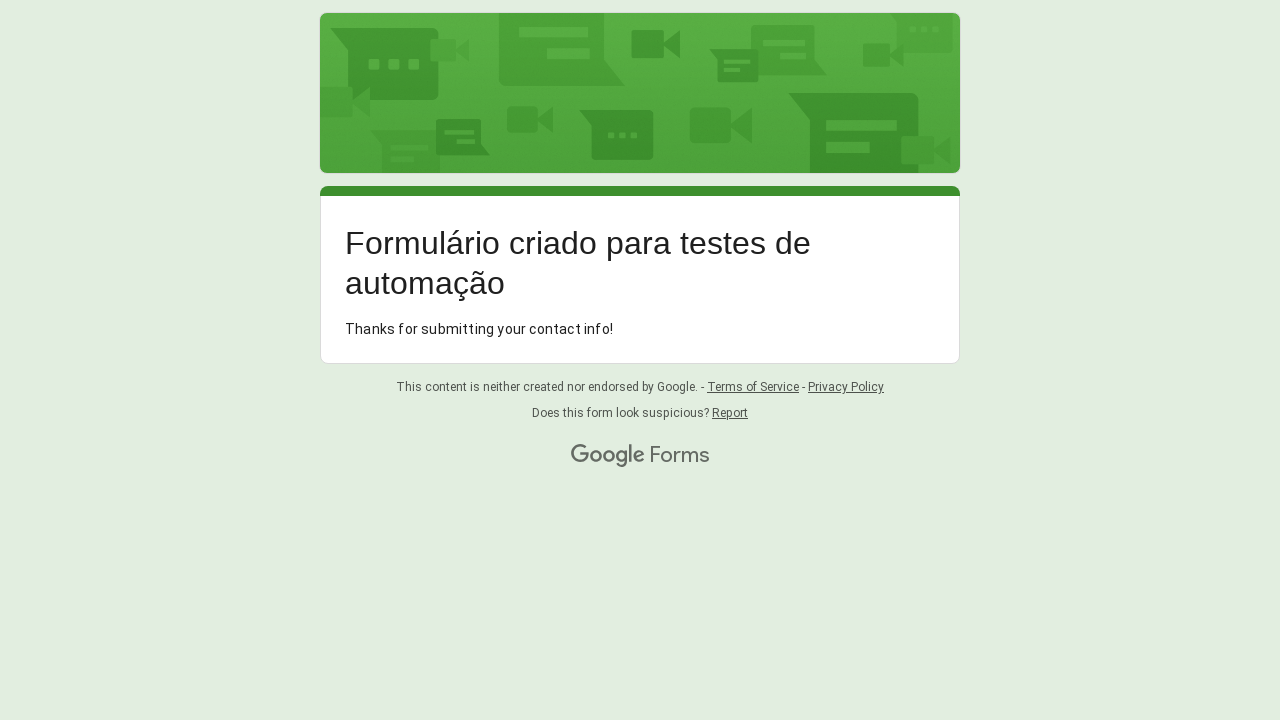

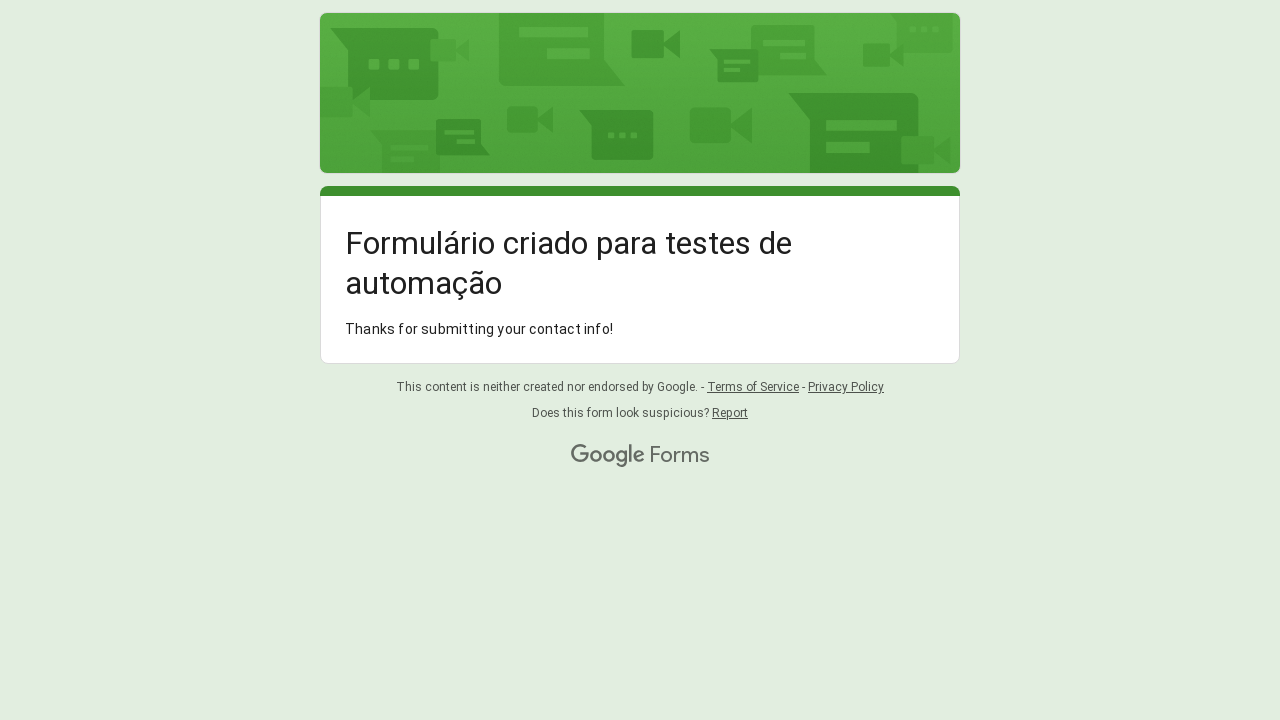